Tests iframe navigation by switching between parent and child frames on W3Schools tryit editor, then refreshes and clicks the run button

Starting URL: https://www.w3schools.com/html/tryit.asp?filename=tryhtml_iframe_height_width

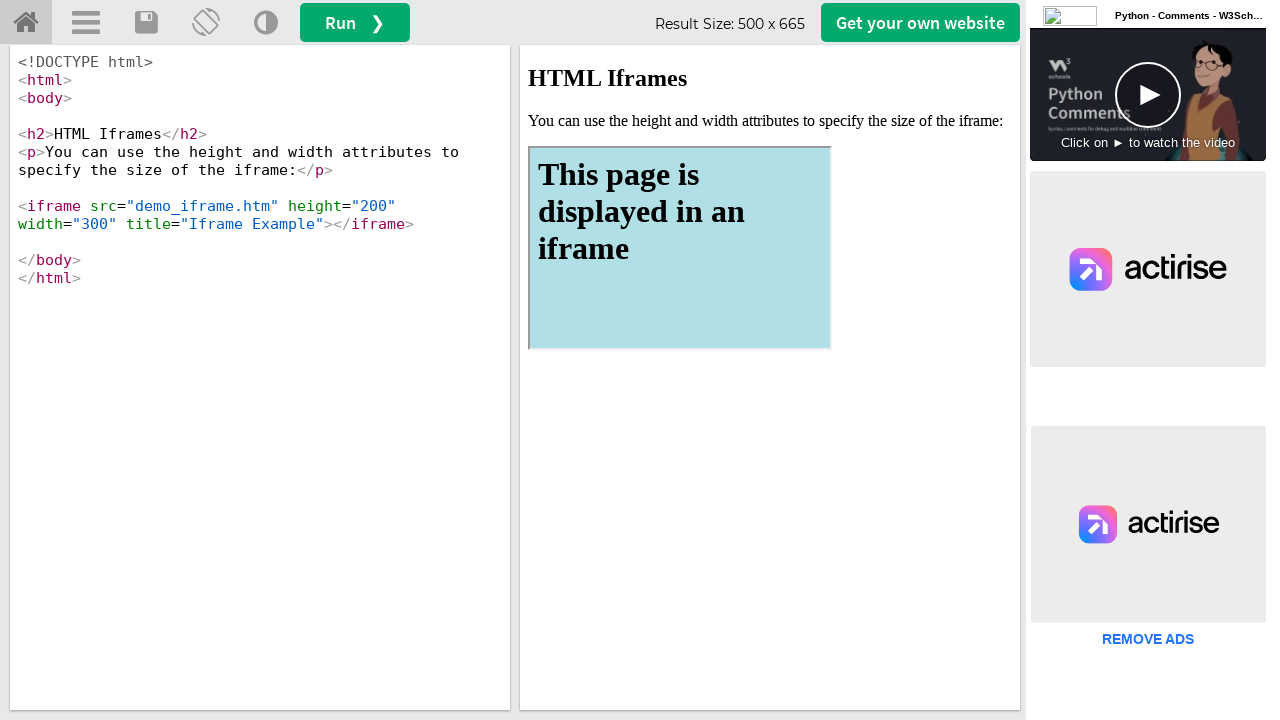

Switched to parent frame (iframeResult)
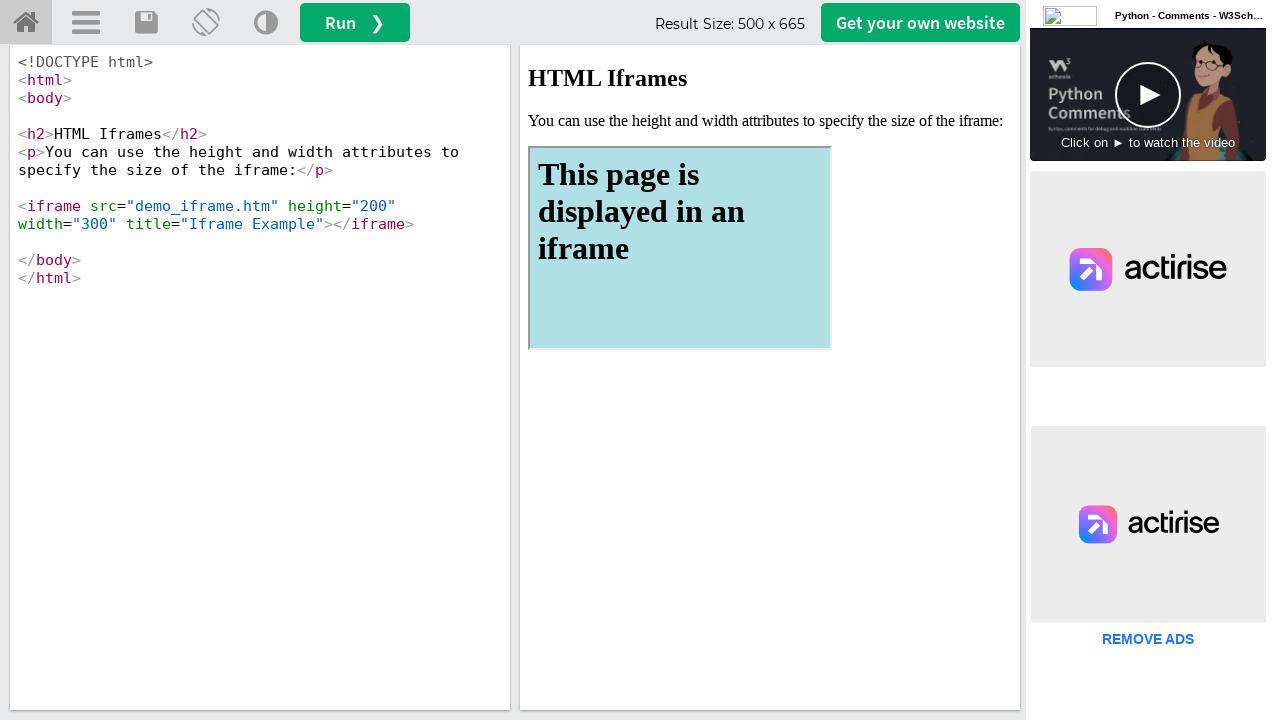

Located child frame (first iframe within parent frame)
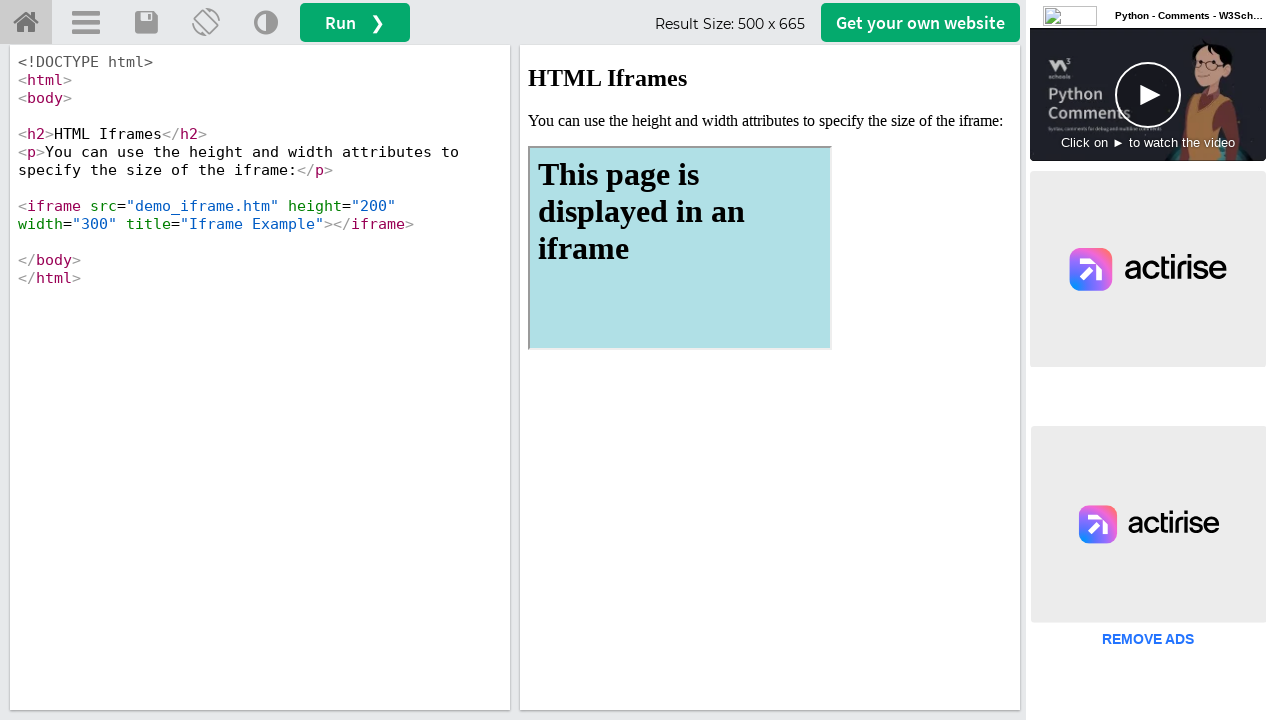

Child frame content verified - h1 element found
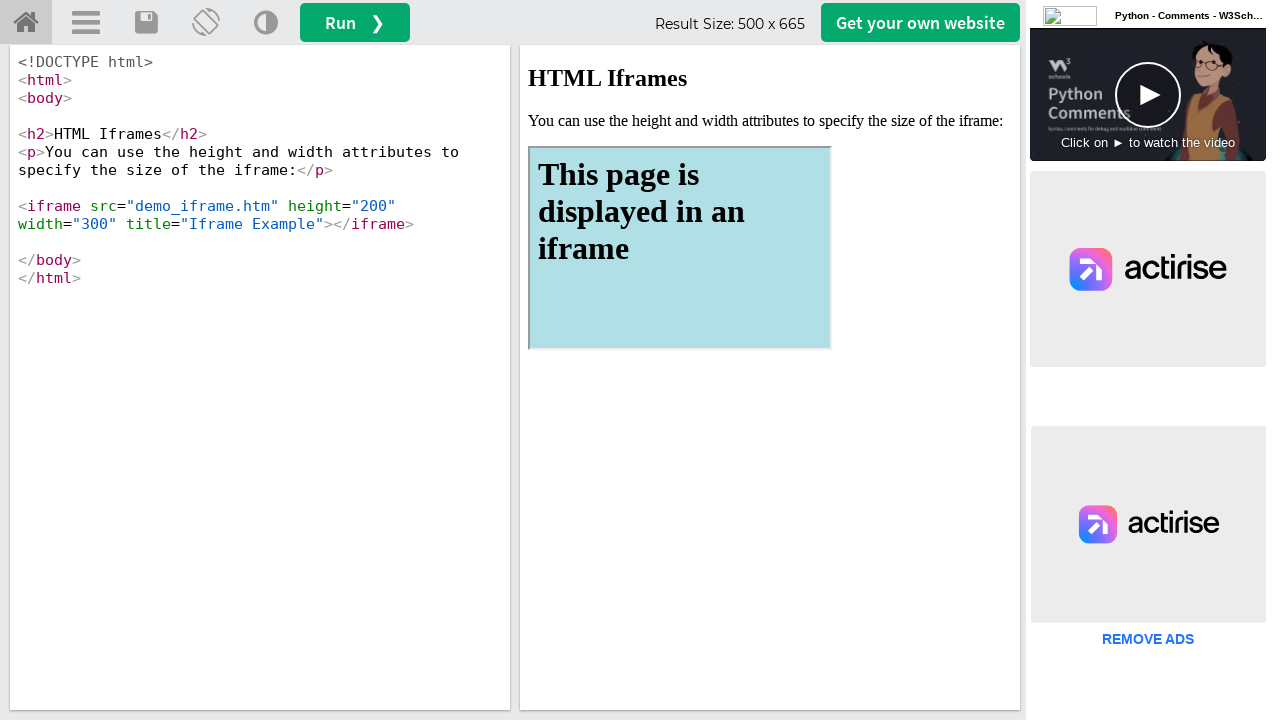

Parent frame content verified - h2 element found
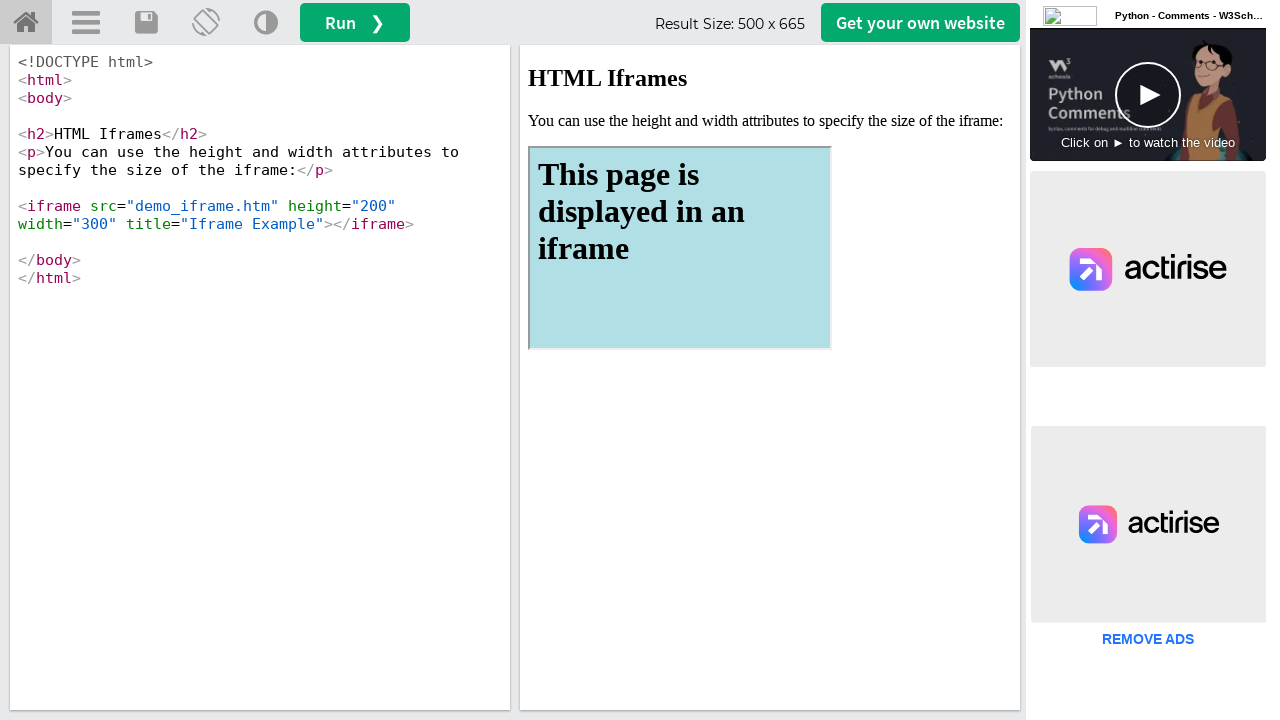

Page refreshed
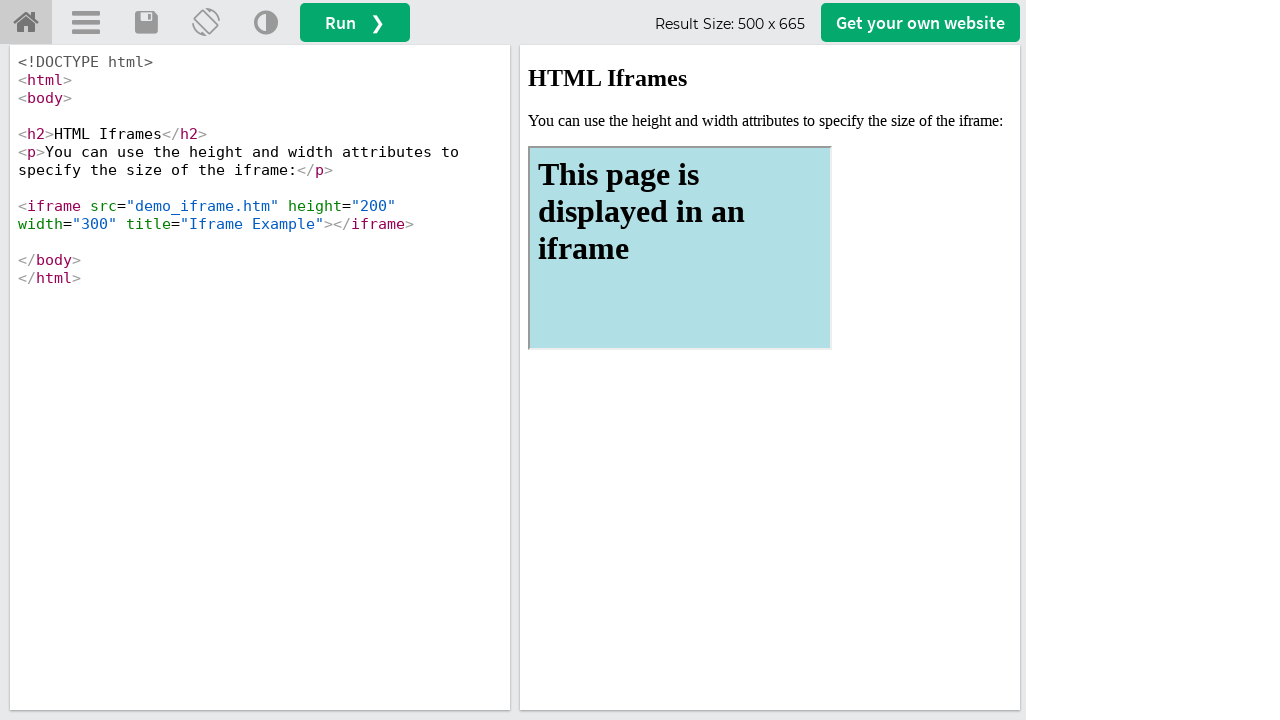

Clicked the run button at (355, 22) on #runbtn
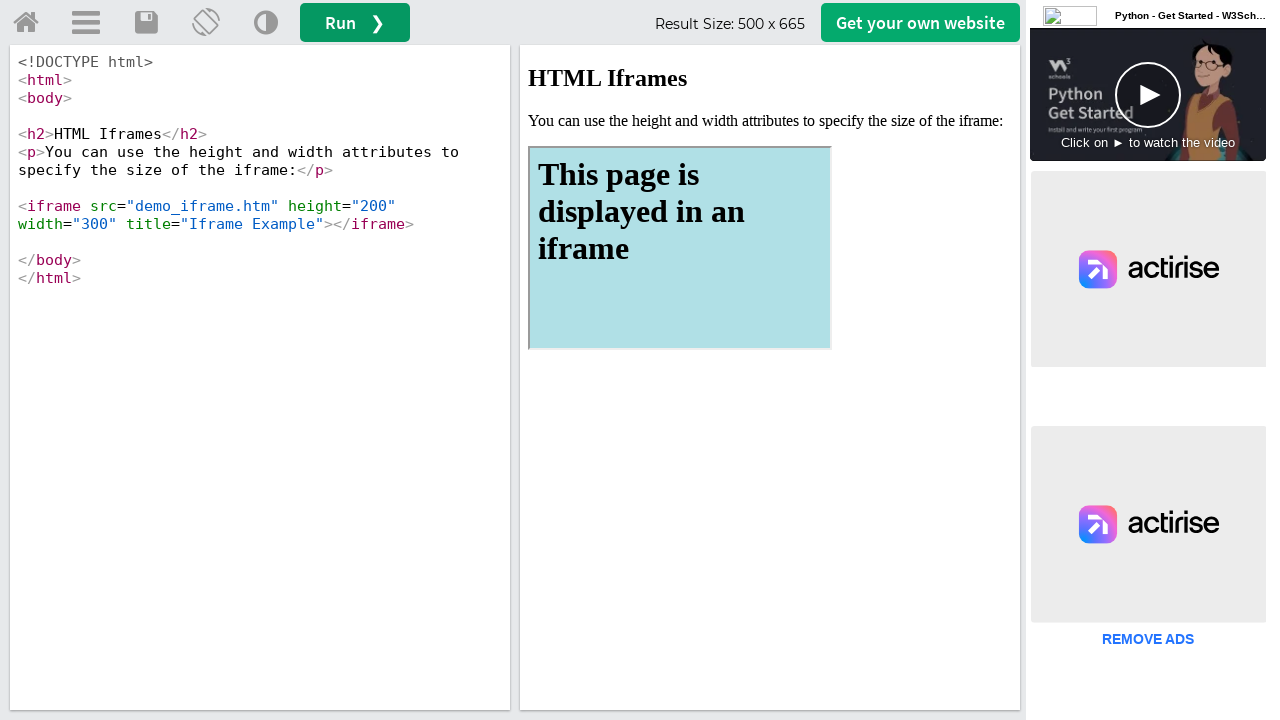

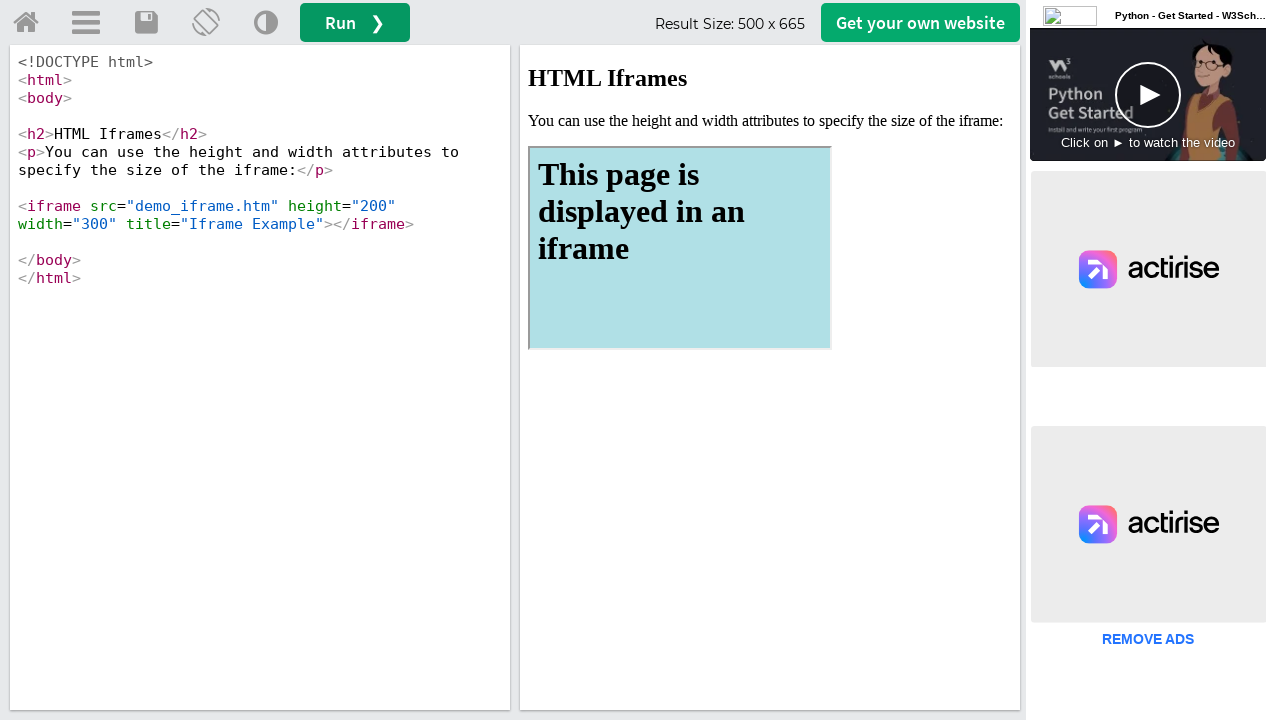